Tests browser navigation functionality by navigating to different pages, using back/forward buttons, and refreshing the page

Starting URL: https://www.duotech.io/

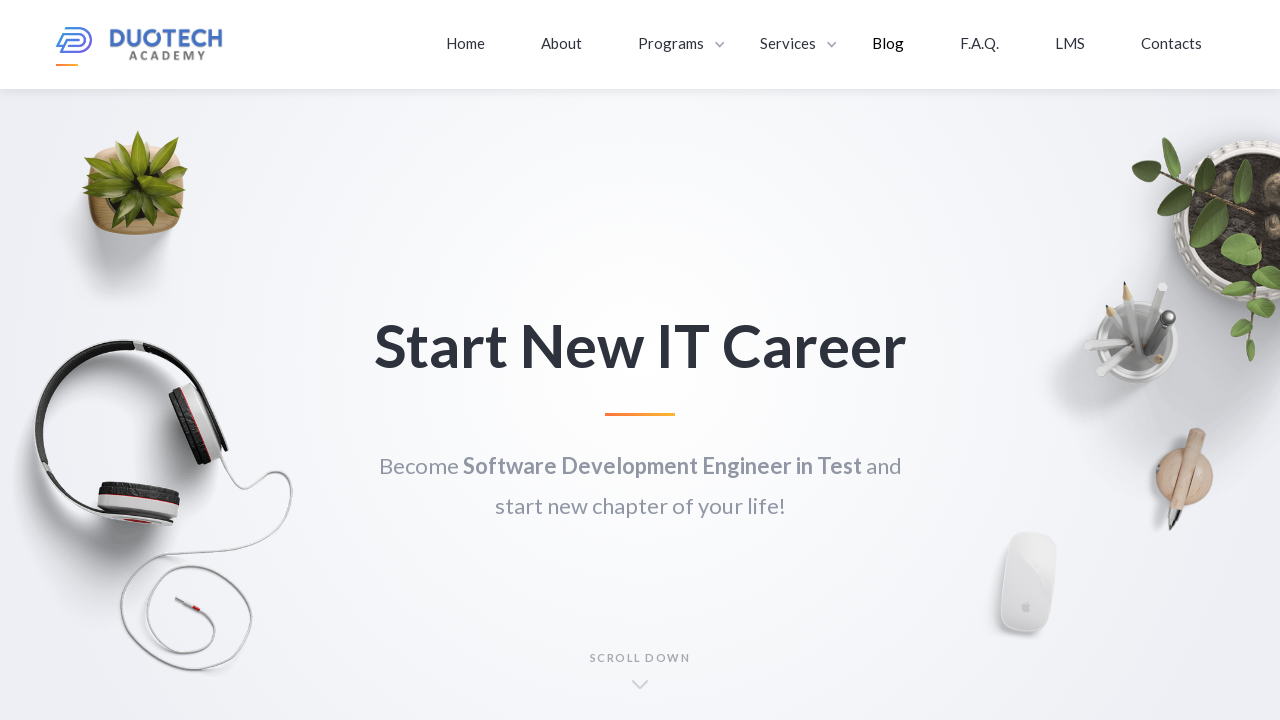

Navigated to about-us page
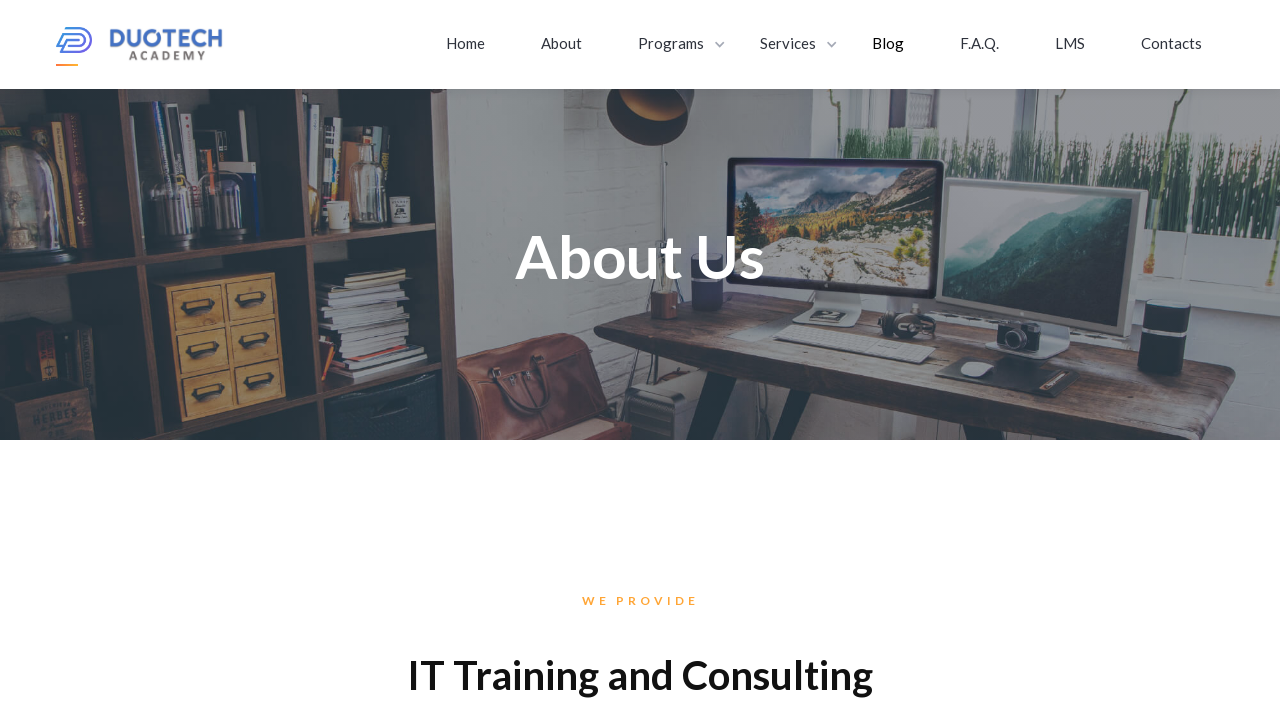

Navigated to FAQ page
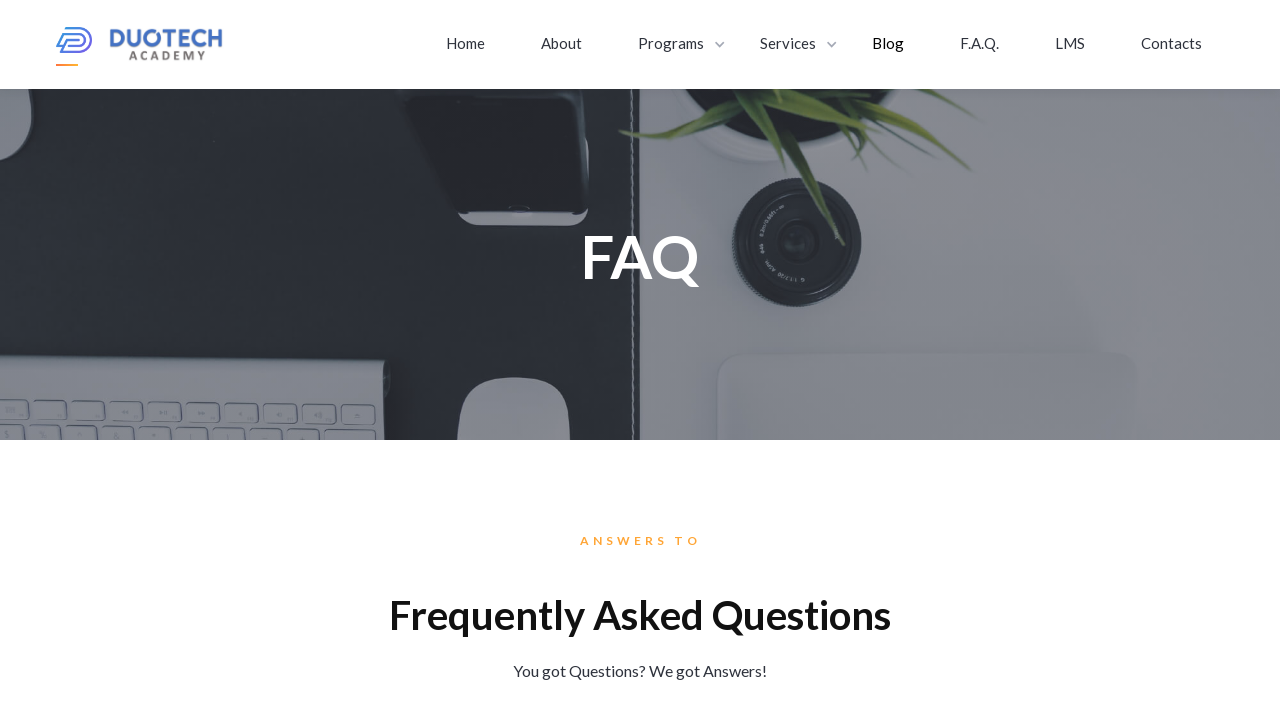

Navigated back to about-us page
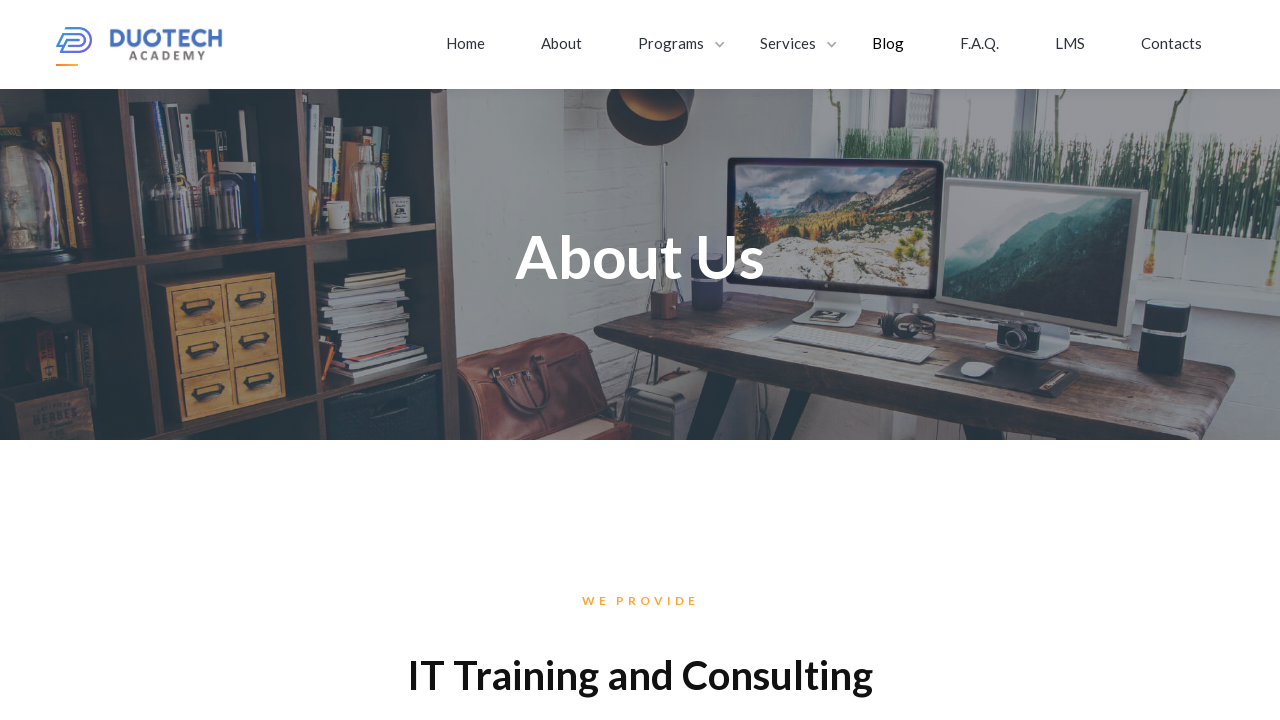

Navigated forward to FAQ page
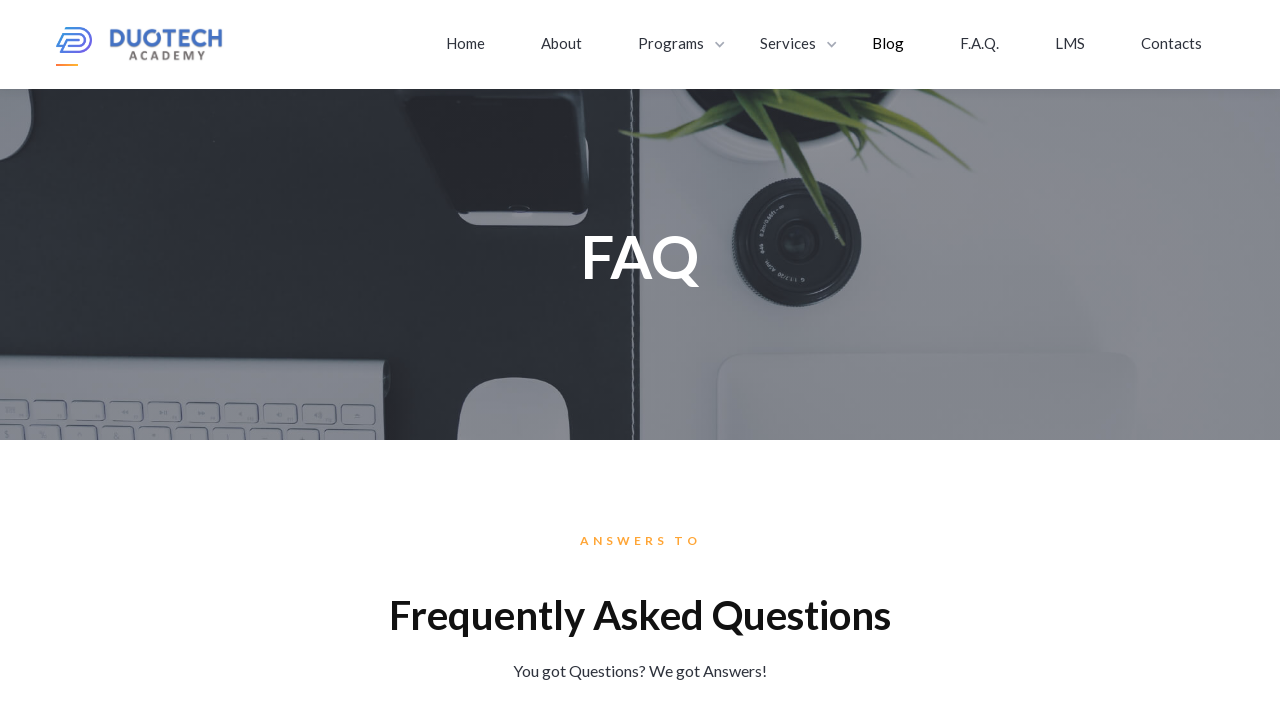

Refreshed the current page
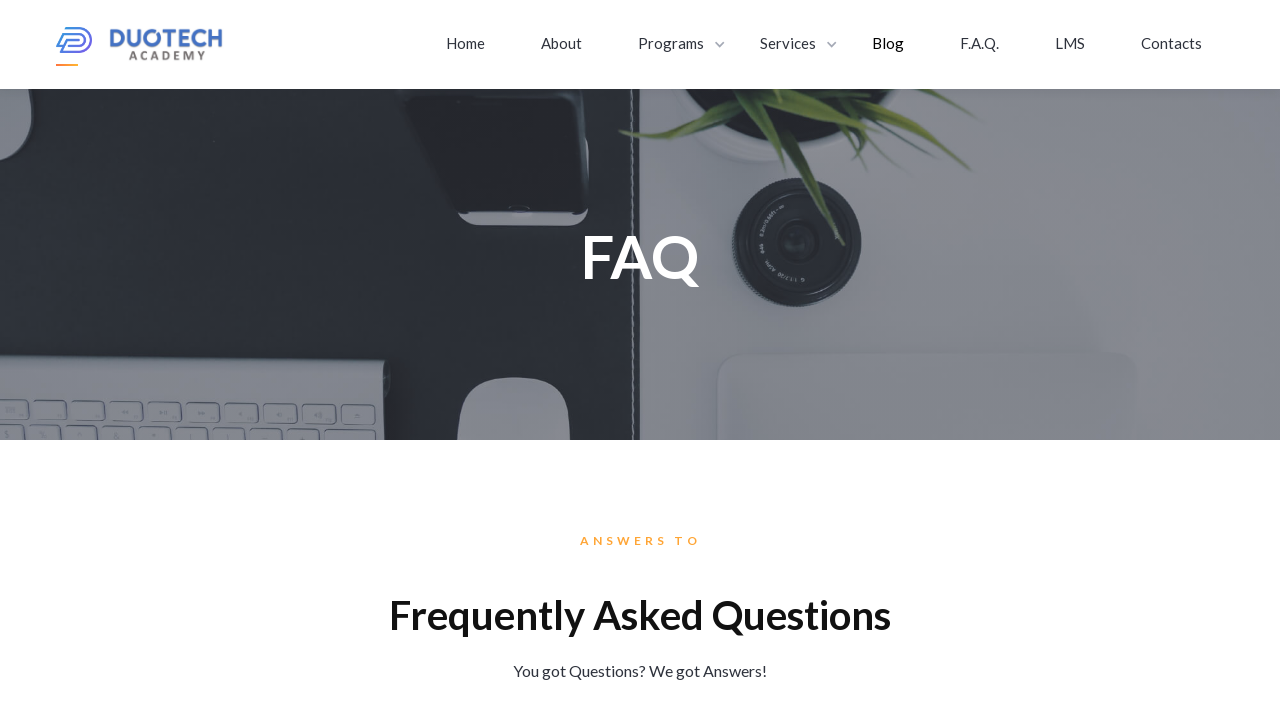

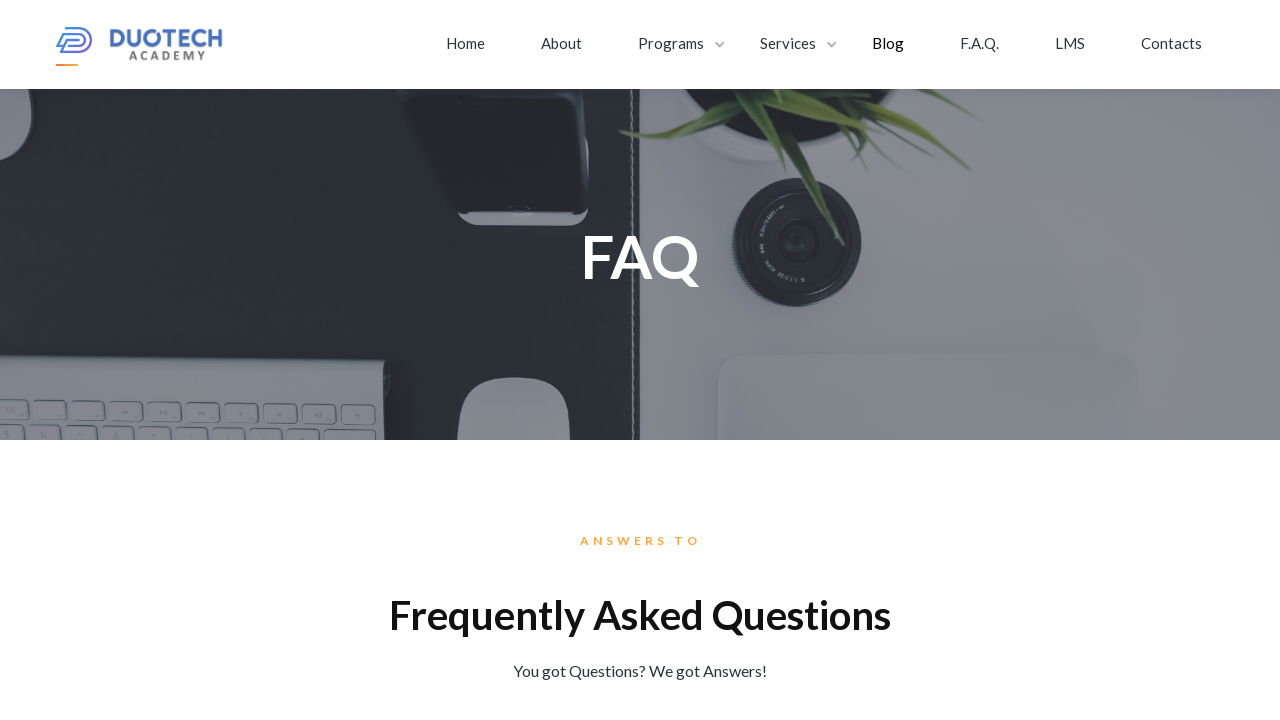